Tests the username text field on the Vtiger CRM demo page by checking if it has a pre-filled value and either entering new text or clearing and replacing the existing value

Starting URL: https://demo.vtiger.com/vtigercrm/

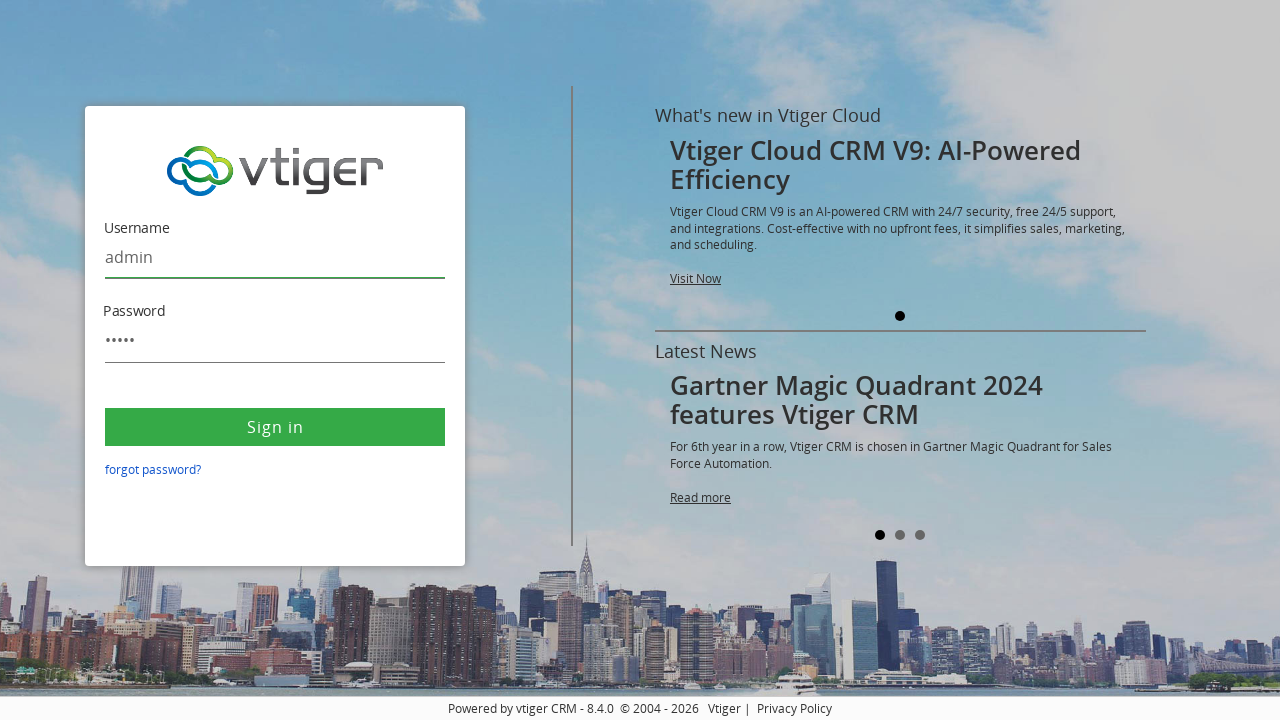

Located username text field with ID 'username'
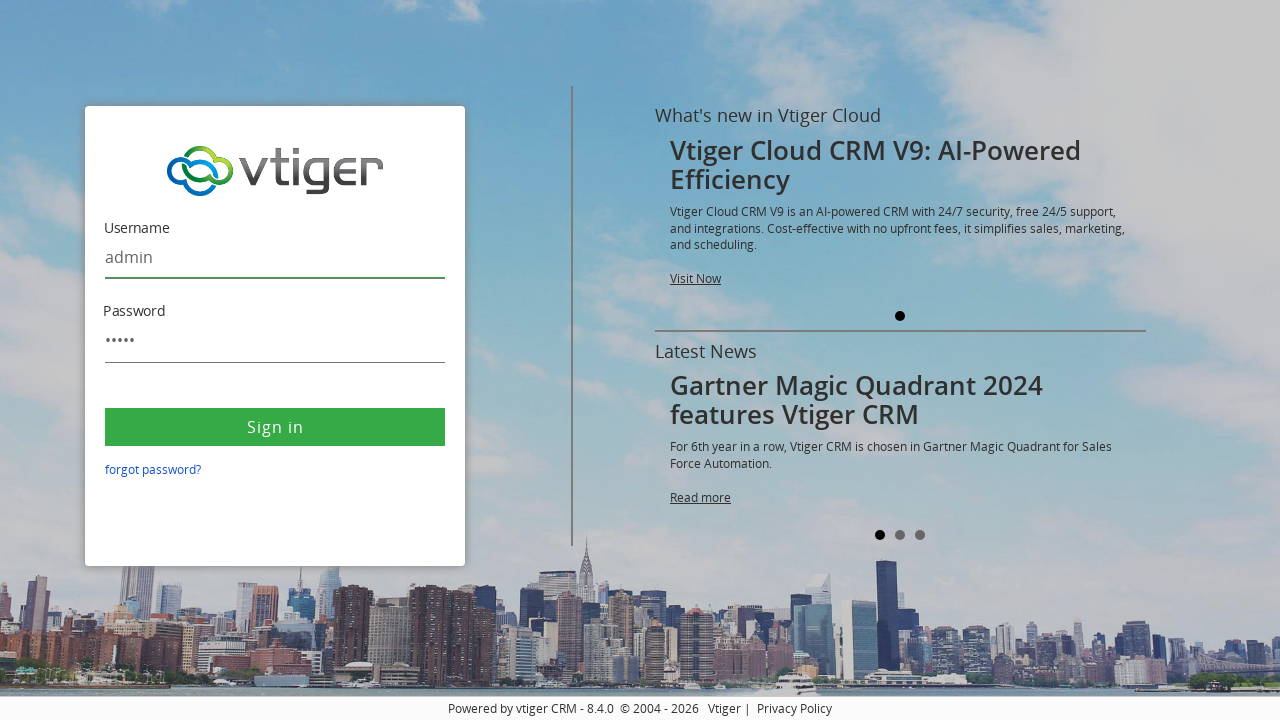

Retrieved value attribute from username field: 'admin'
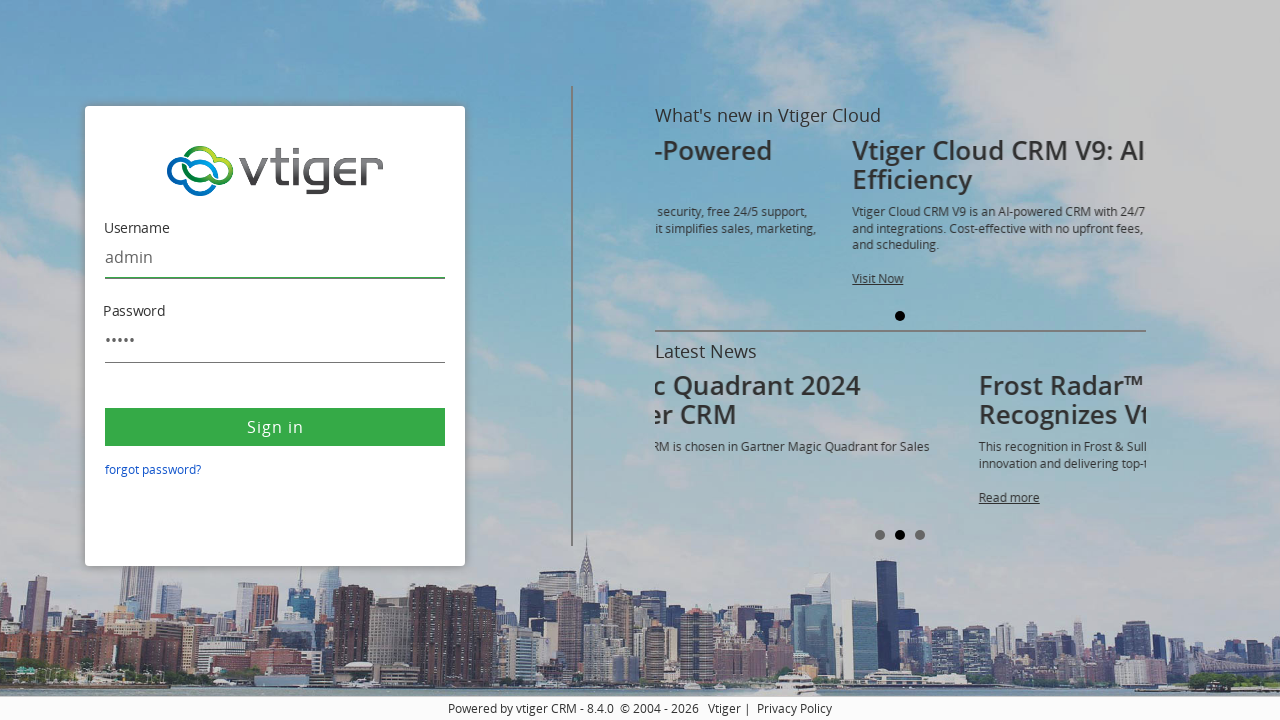

Clicked on username field to focus it at (275, 258) on #username
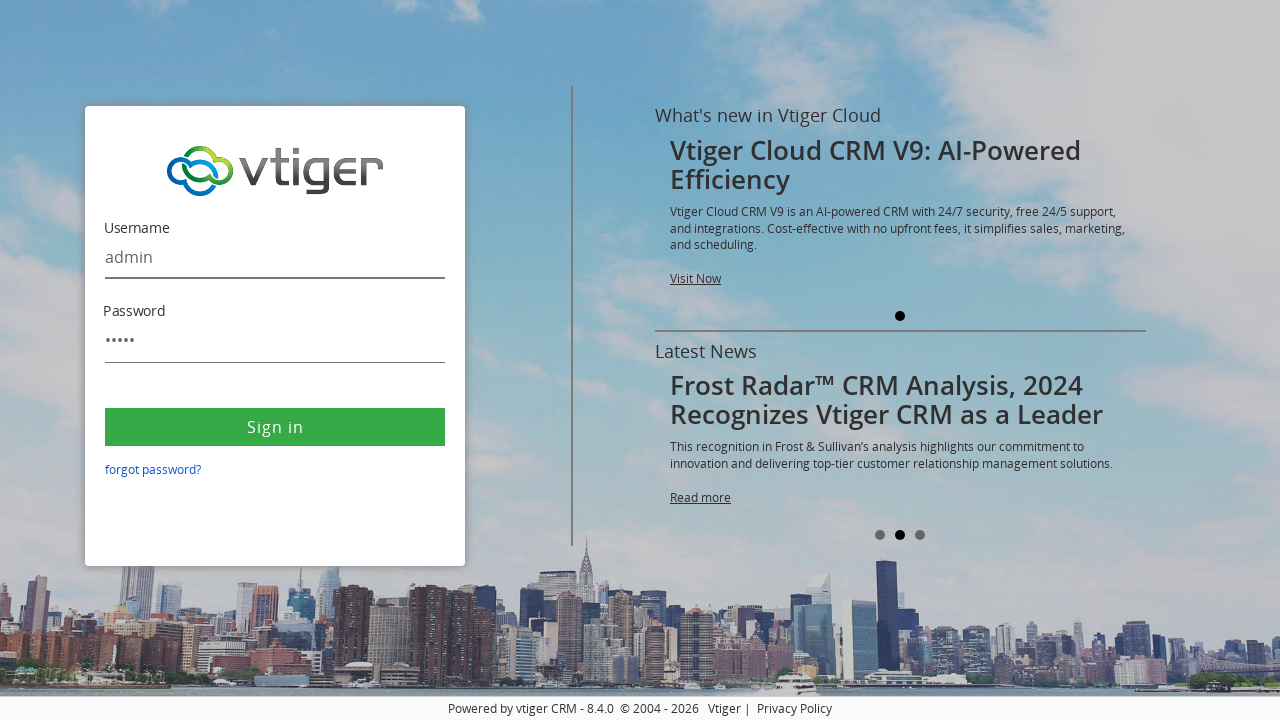

Selected all text in username field with Ctrl+A
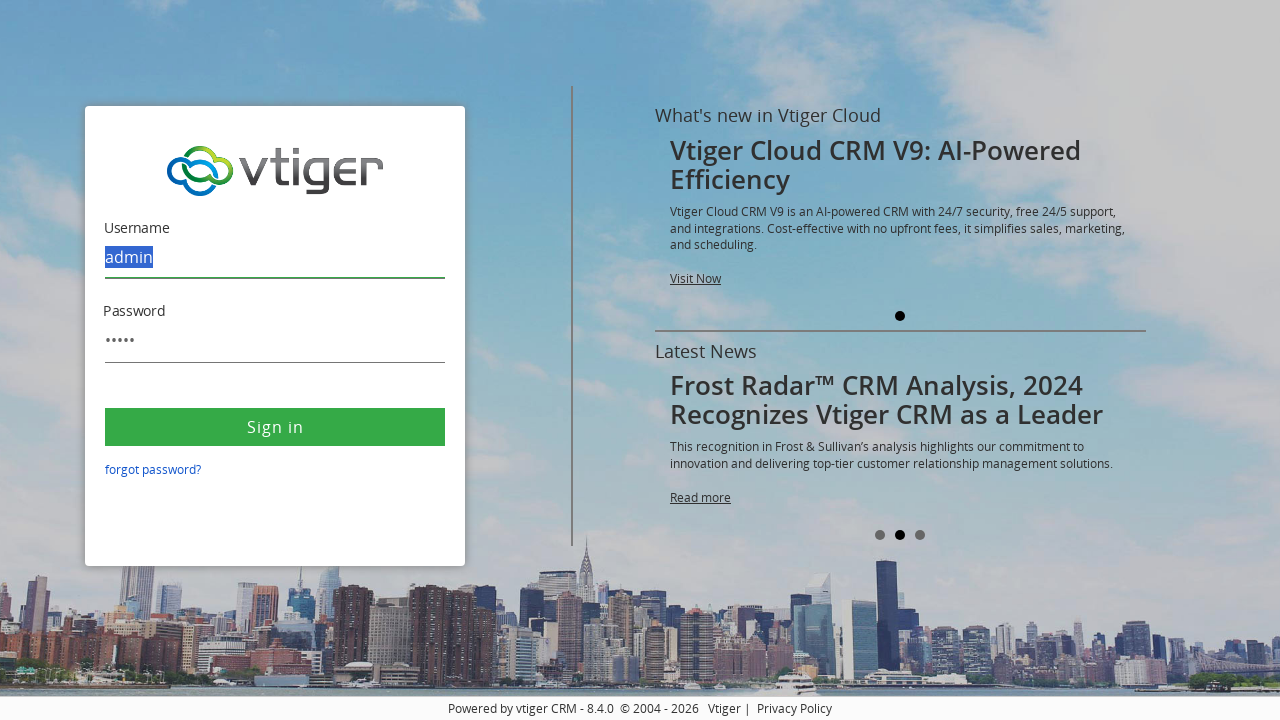

Deleted selected text from username field
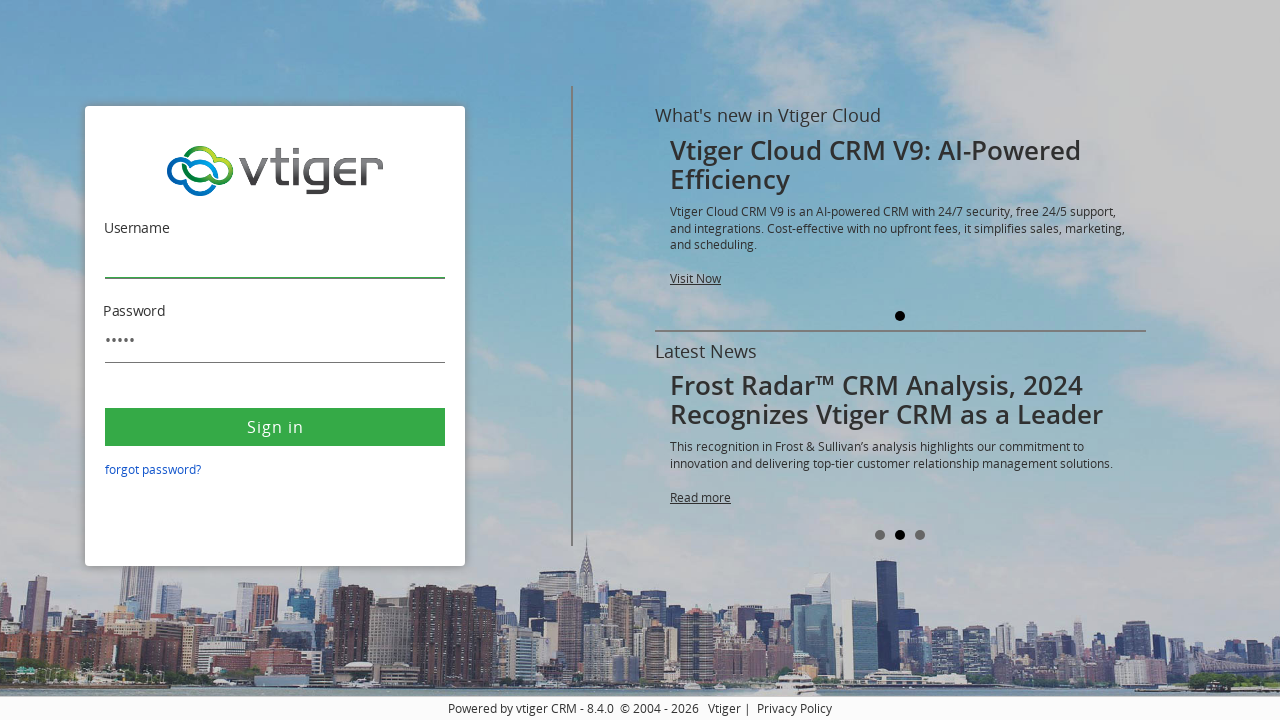

Filled username field with 'ADMIN' to replace previous value on #username
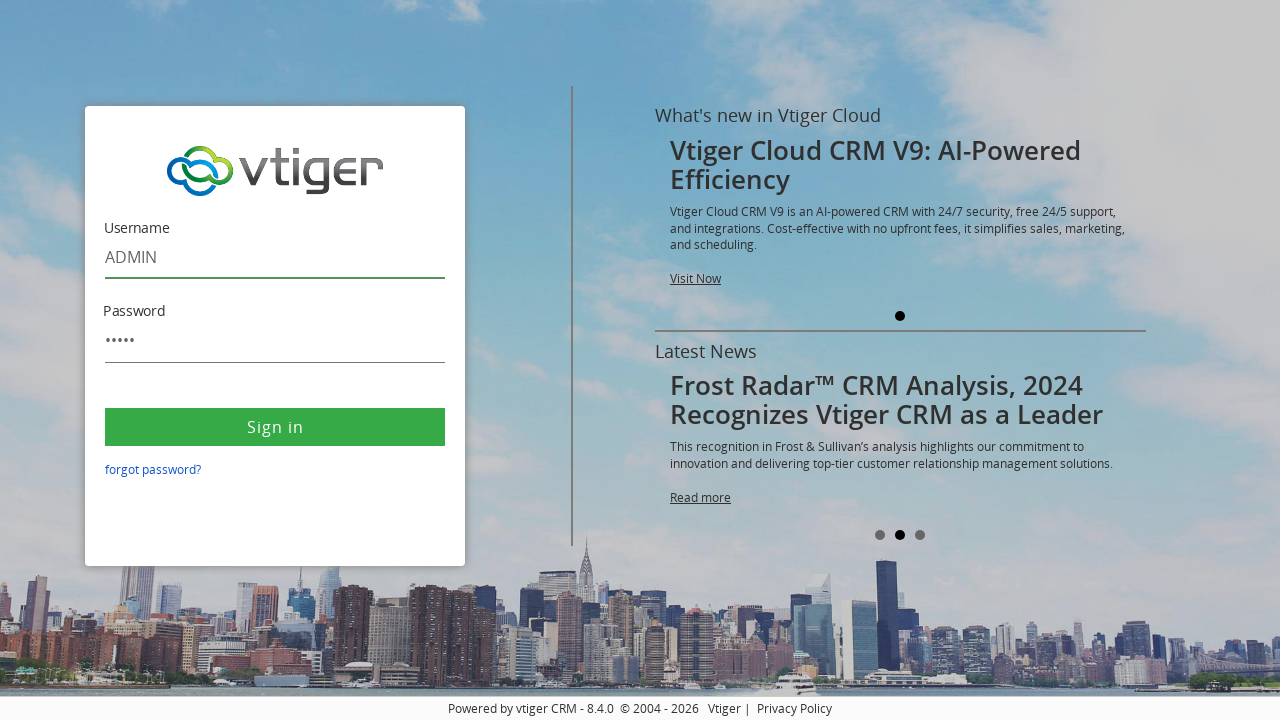

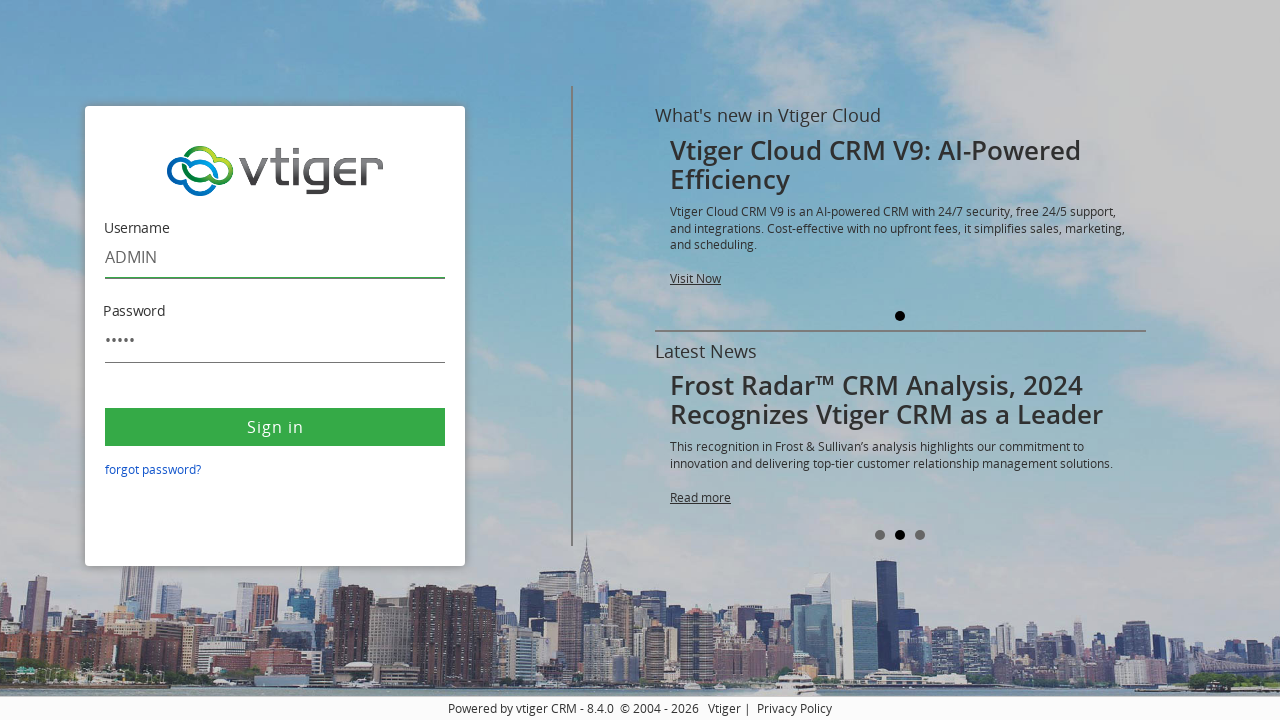